Tests the addition operation on the calculator by entering two numbers (4 and 4), selecting the + operator, and verifying the result is 8.

Starting URL: https://juliemr.github.io/protractor-demo/

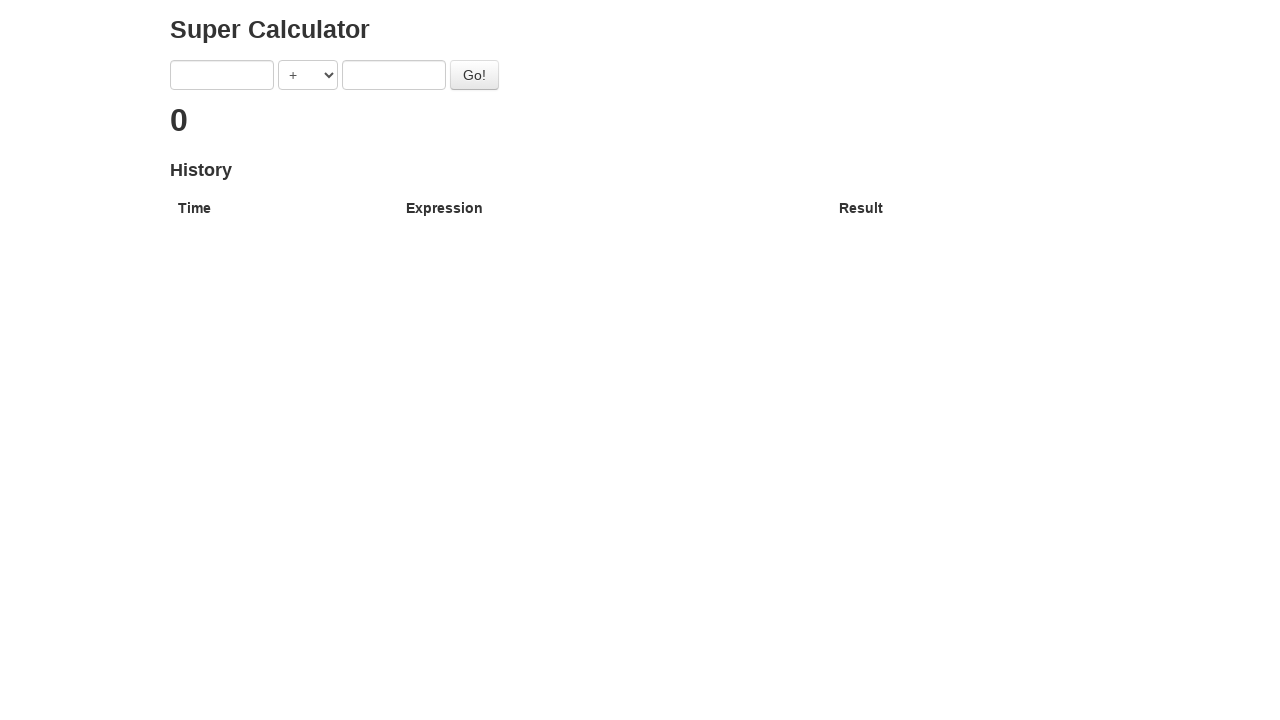

Cleared first input field on input.ng-pristine.ng-untouched.ng-valid:first-of-type
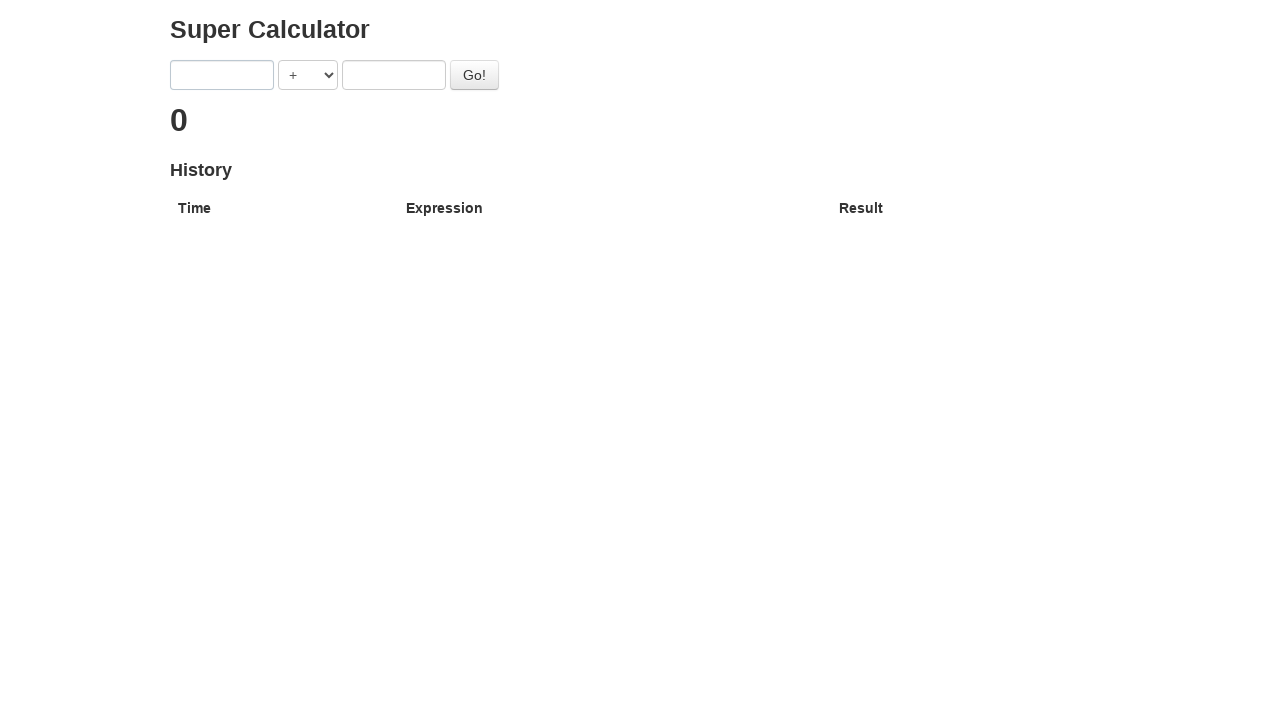

Entered first number 4 into input field on //form/input[1]
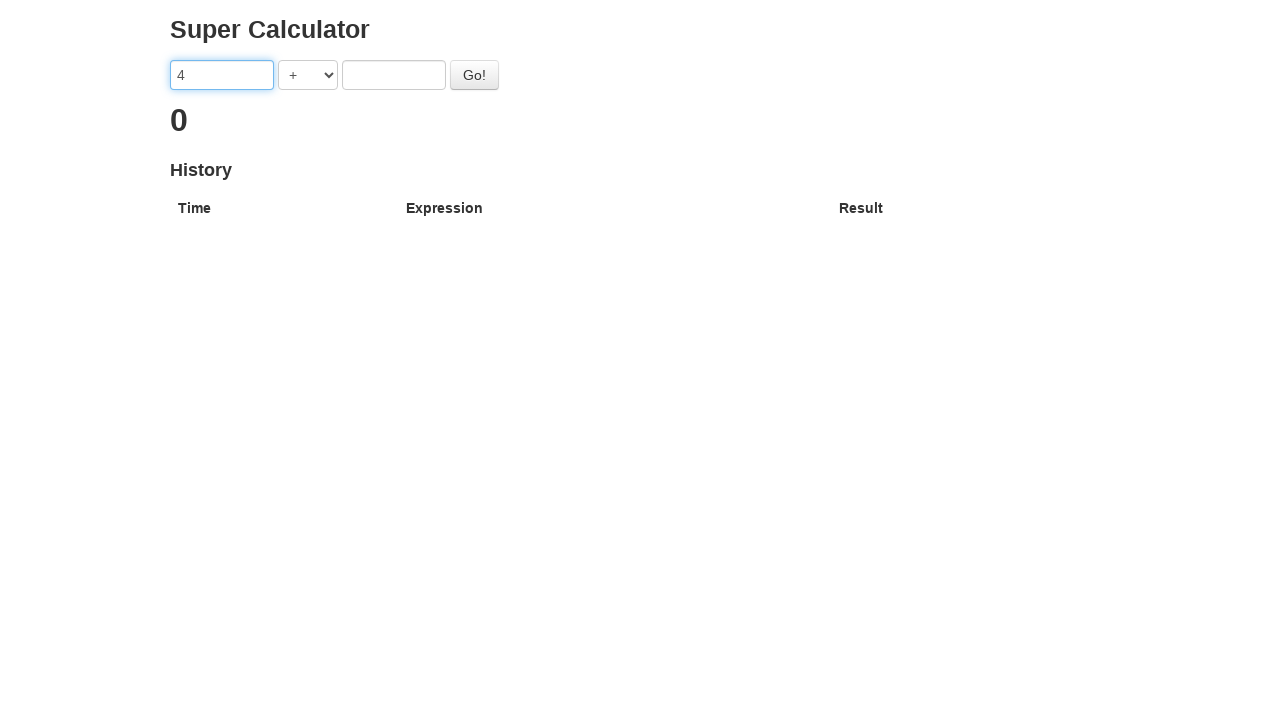

Selected addition operator from dropdown on select
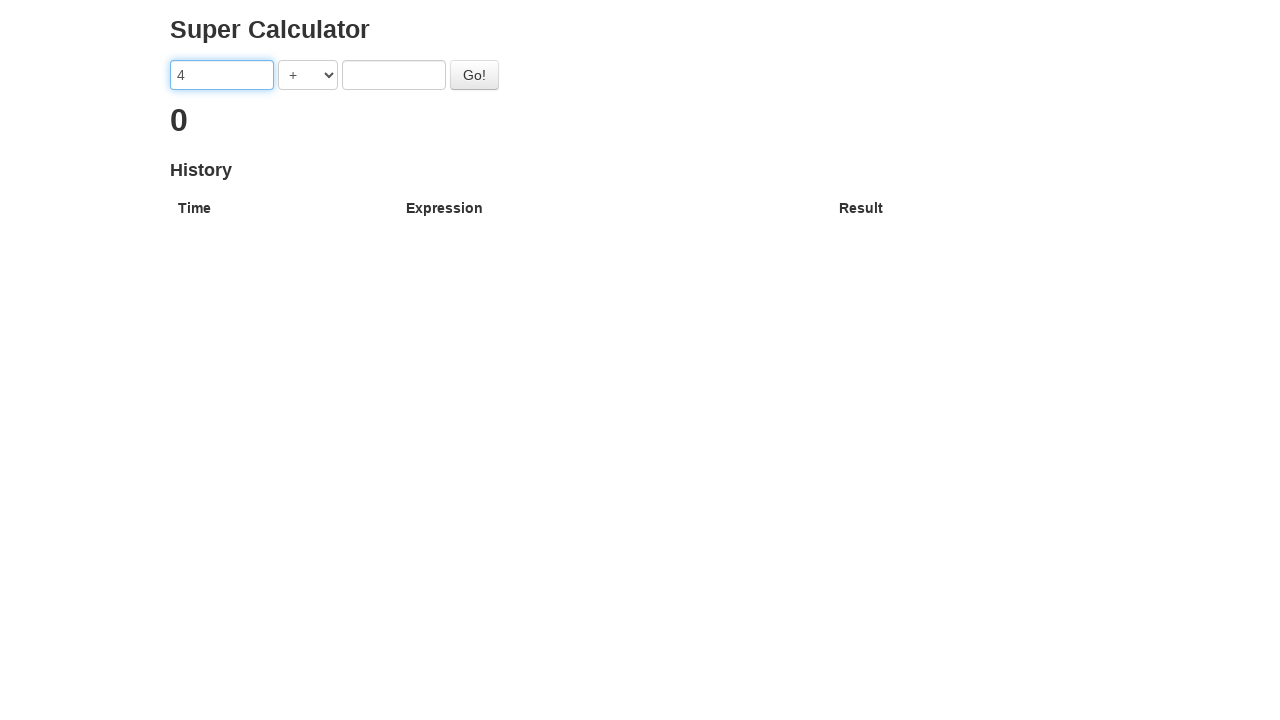

Entered second number 4 into input field on //form/input[2]
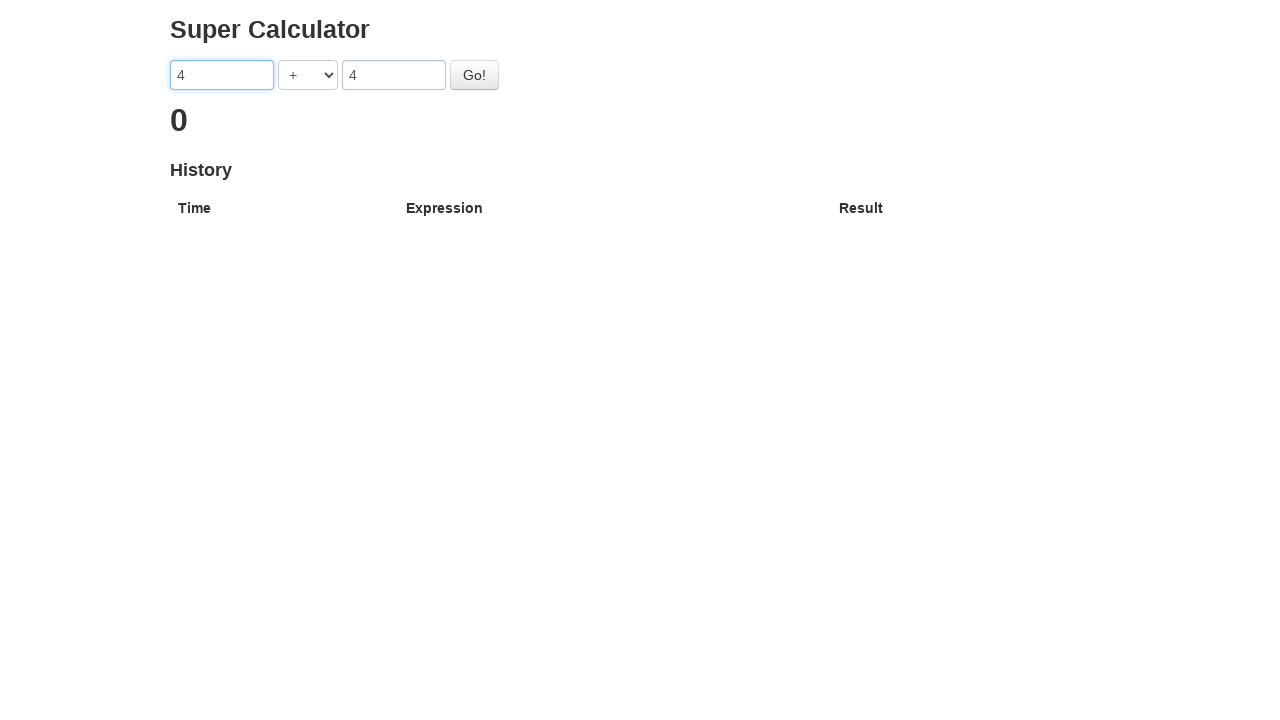

Clicked the Go button to perform calculation at (474, 75) on #gobutton
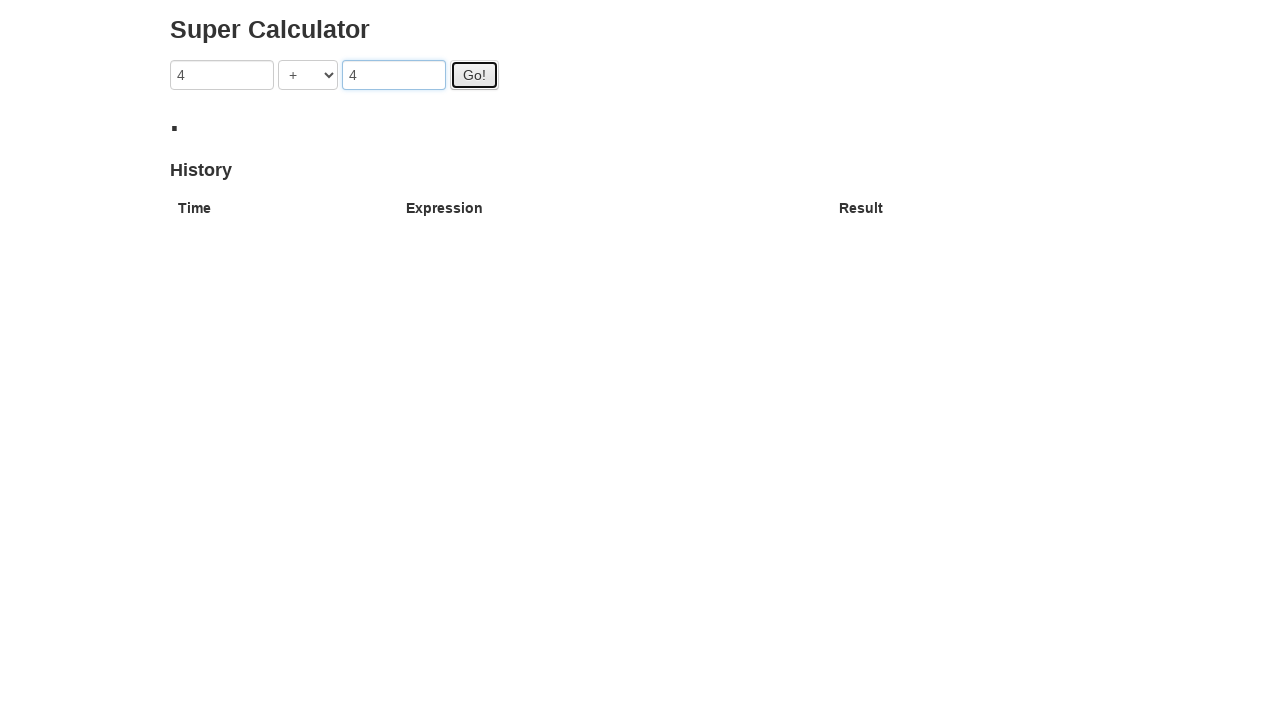

Waited for result to load and display
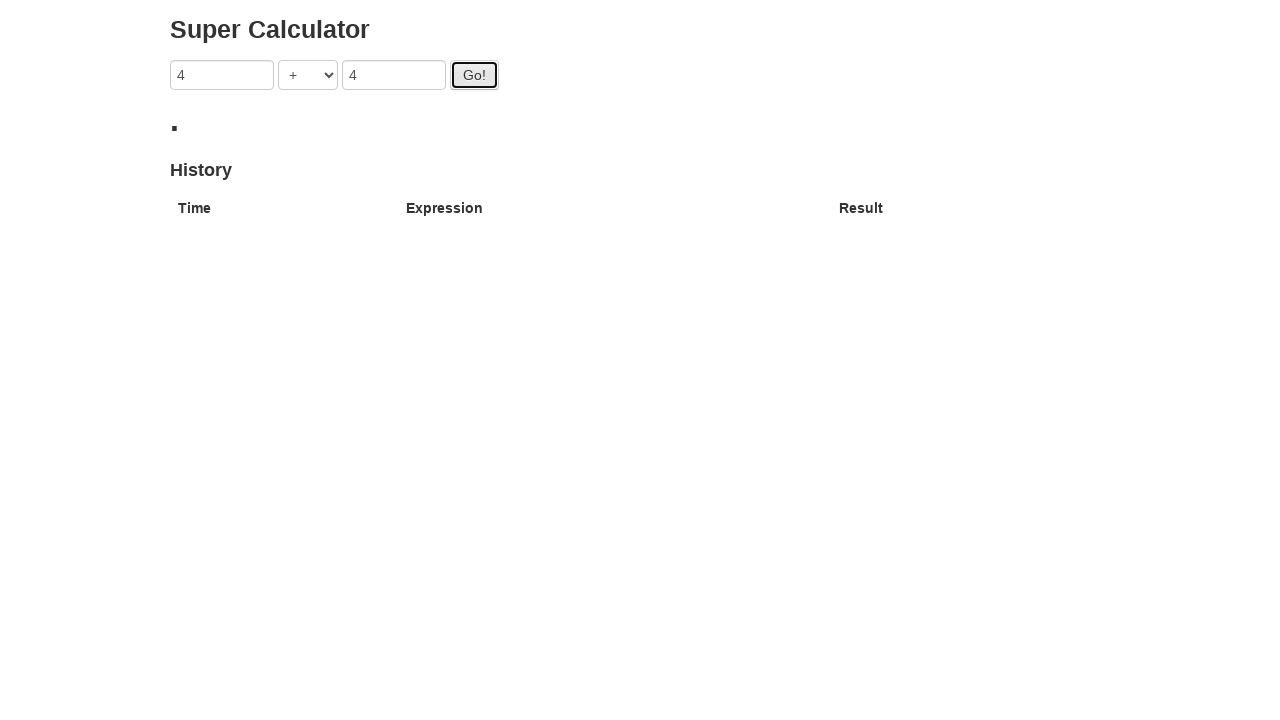

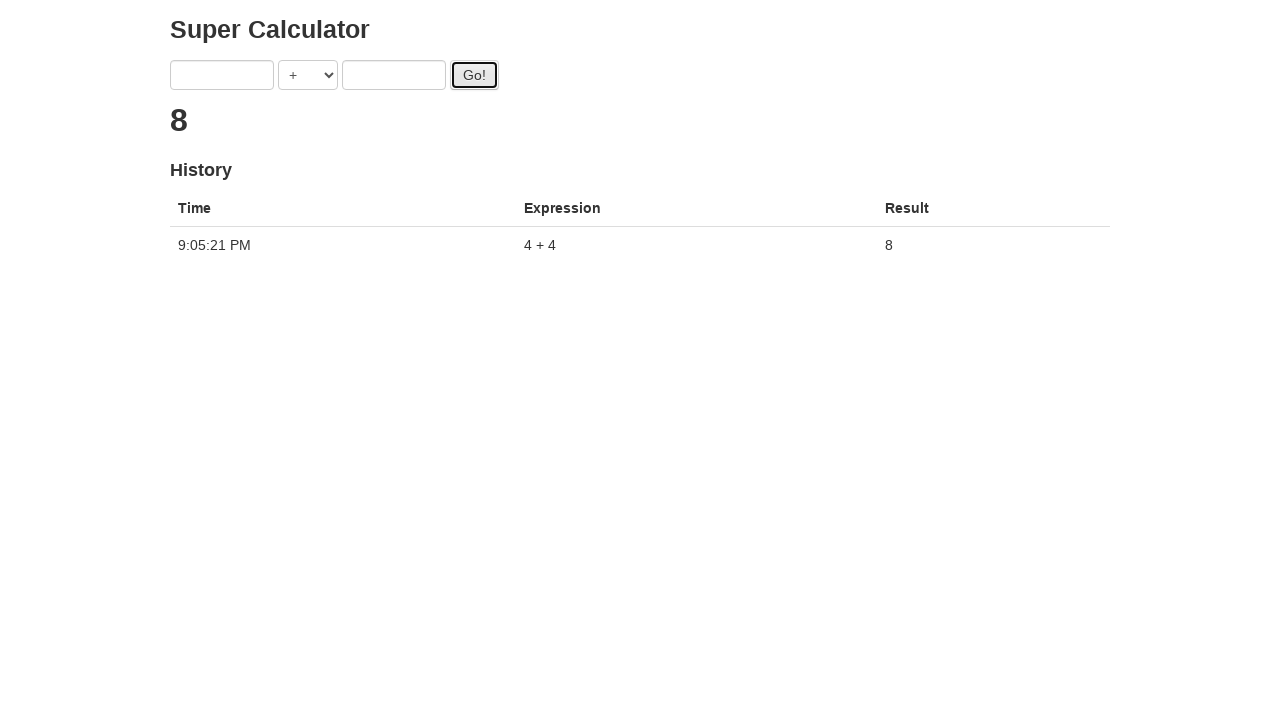